Tests passenger selection dropdown functionality by clicking to open the dropdown, incrementing adult passenger count multiple times, and closing the dropdown

Starting URL: https://rahulshettyacademy.com/dropdownsPractise/

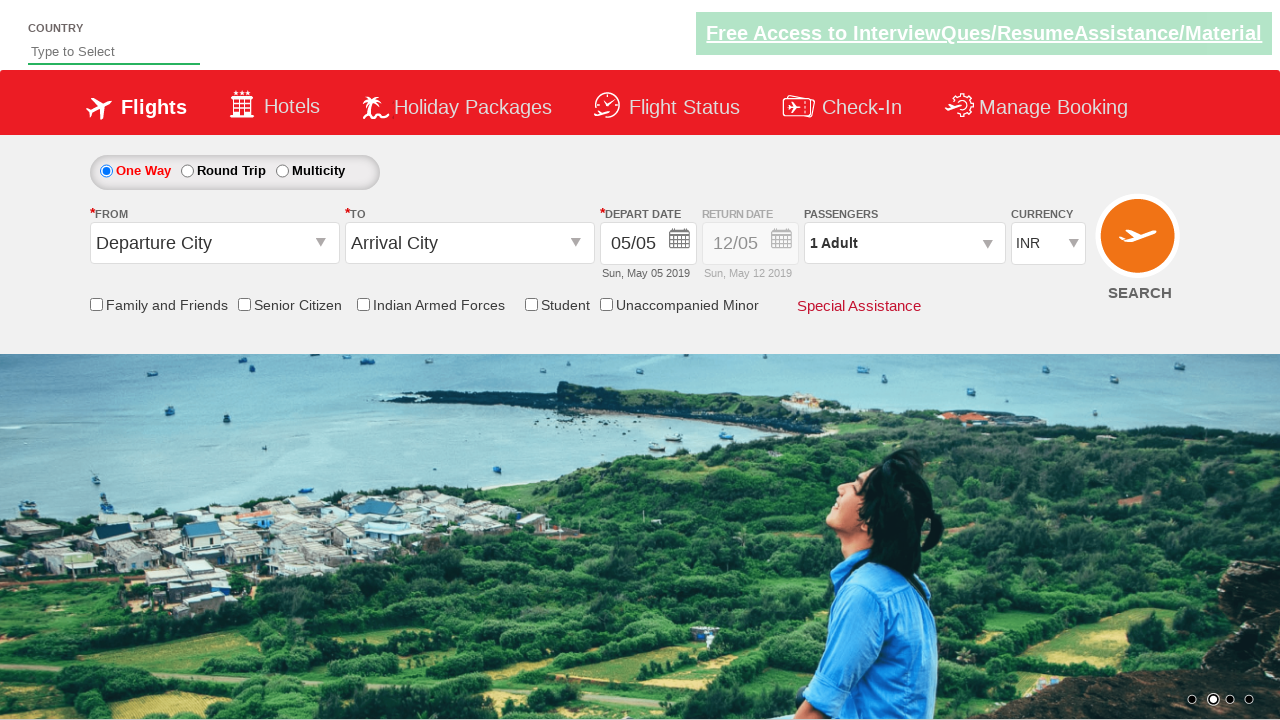

Clicked passenger info dropdown to open it at (904, 243) on #divpaxinfo
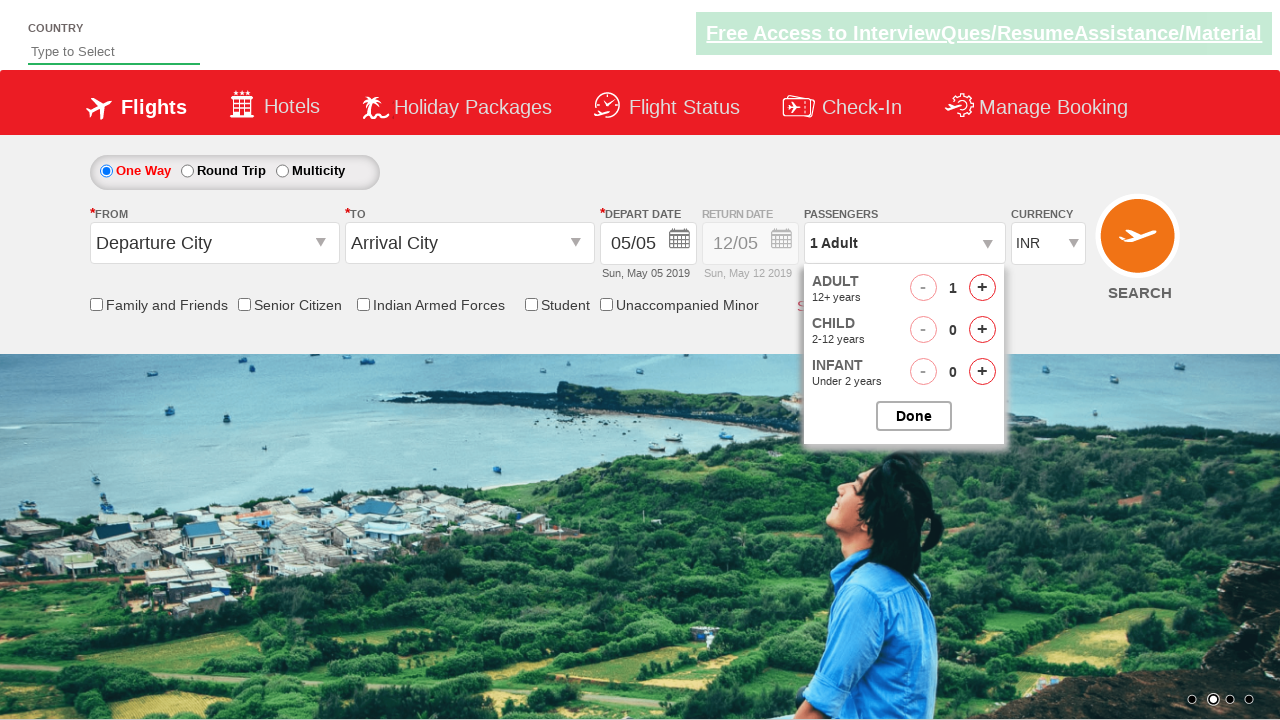

Incremented adult passenger count (iteration 1 of 4) at (982, 288) on #hrefIncAdt
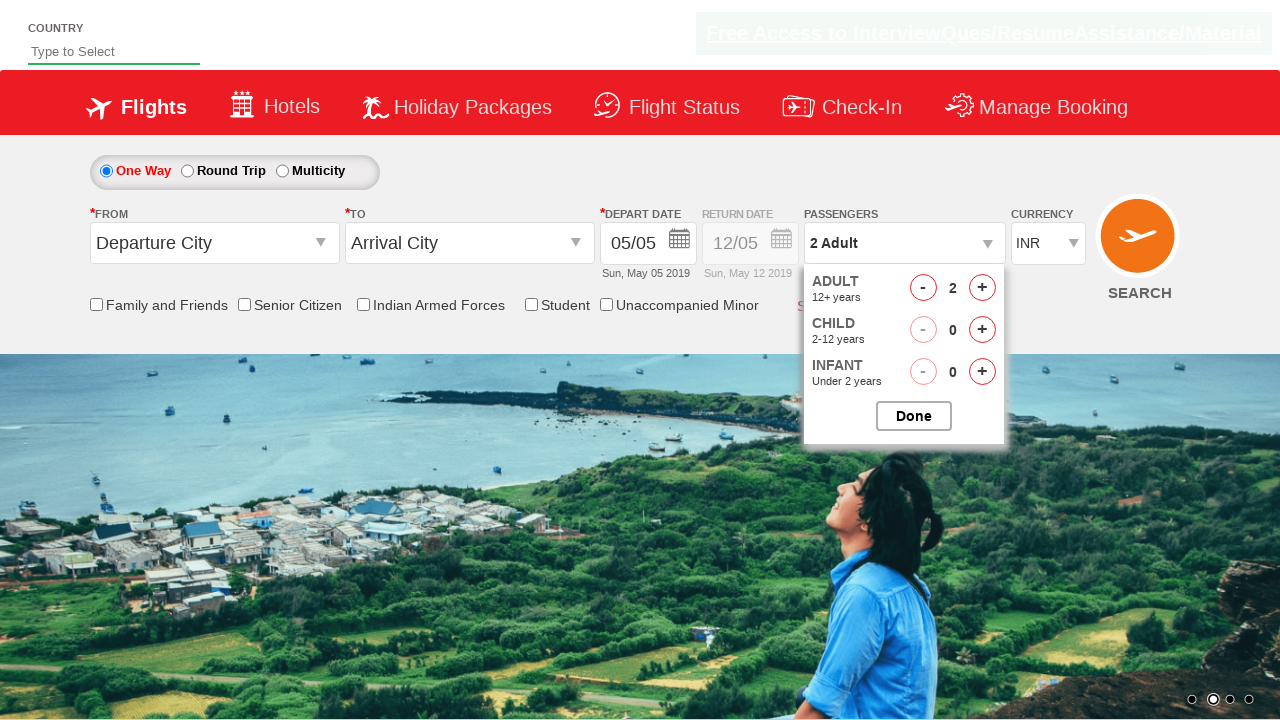

Incremented adult passenger count (iteration 2 of 4) at (982, 288) on #hrefIncAdt
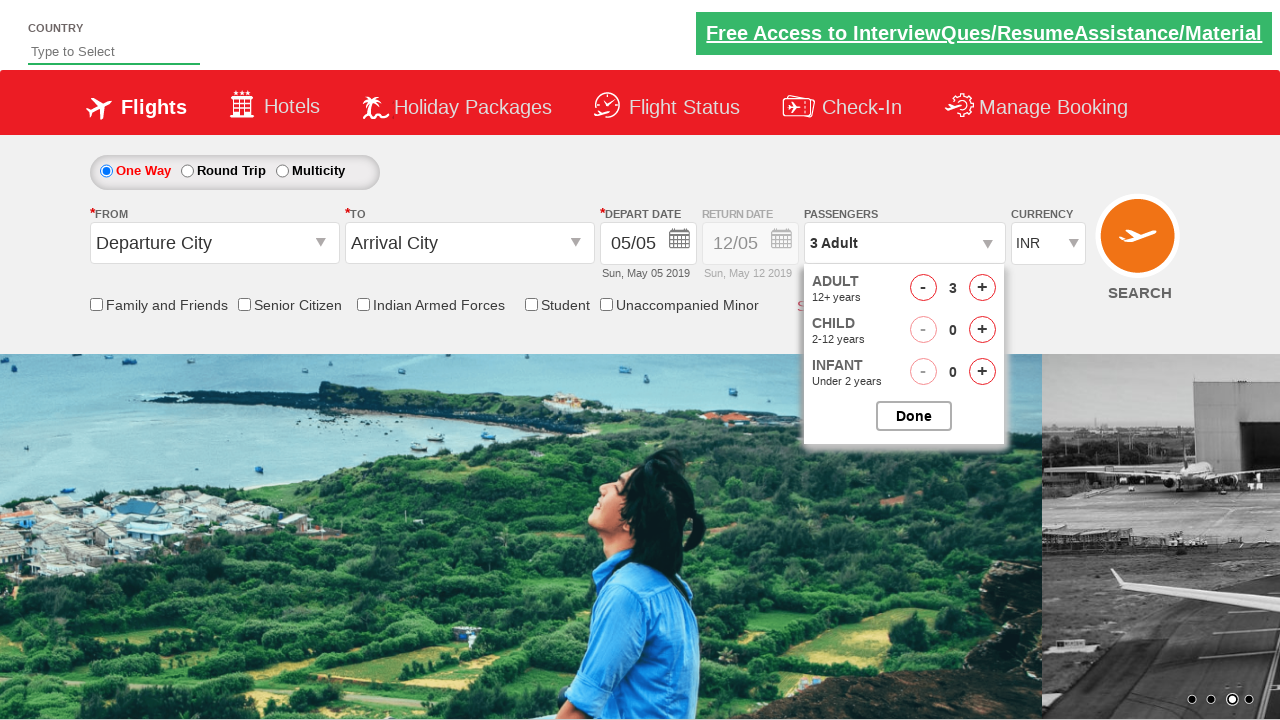

Incremented adult passenger count (iteration 3 of 4) at (982, 288) on #hrefIncAdt
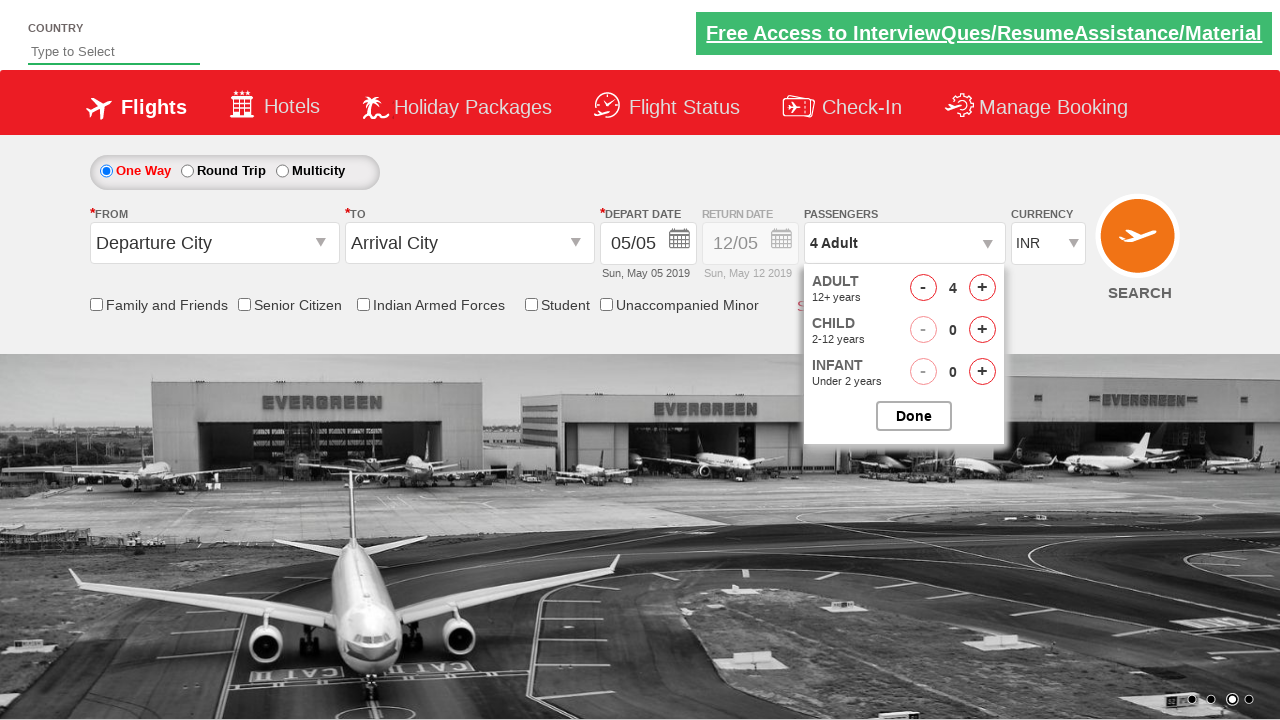

Incremented adult passenger count (iteration 4 of 4) at (982, 288) on #hrefIncAdt
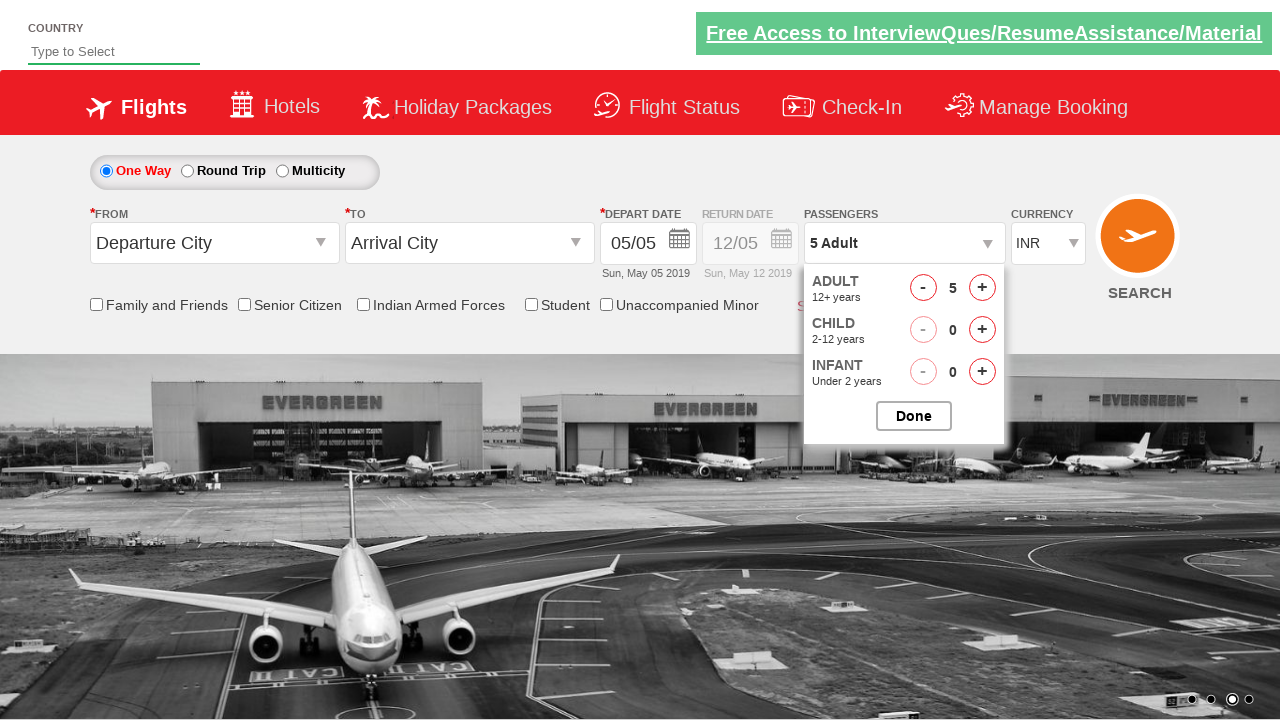

Closed the passenger selection dropdown at (914, 416) on #btnclosepaxoption
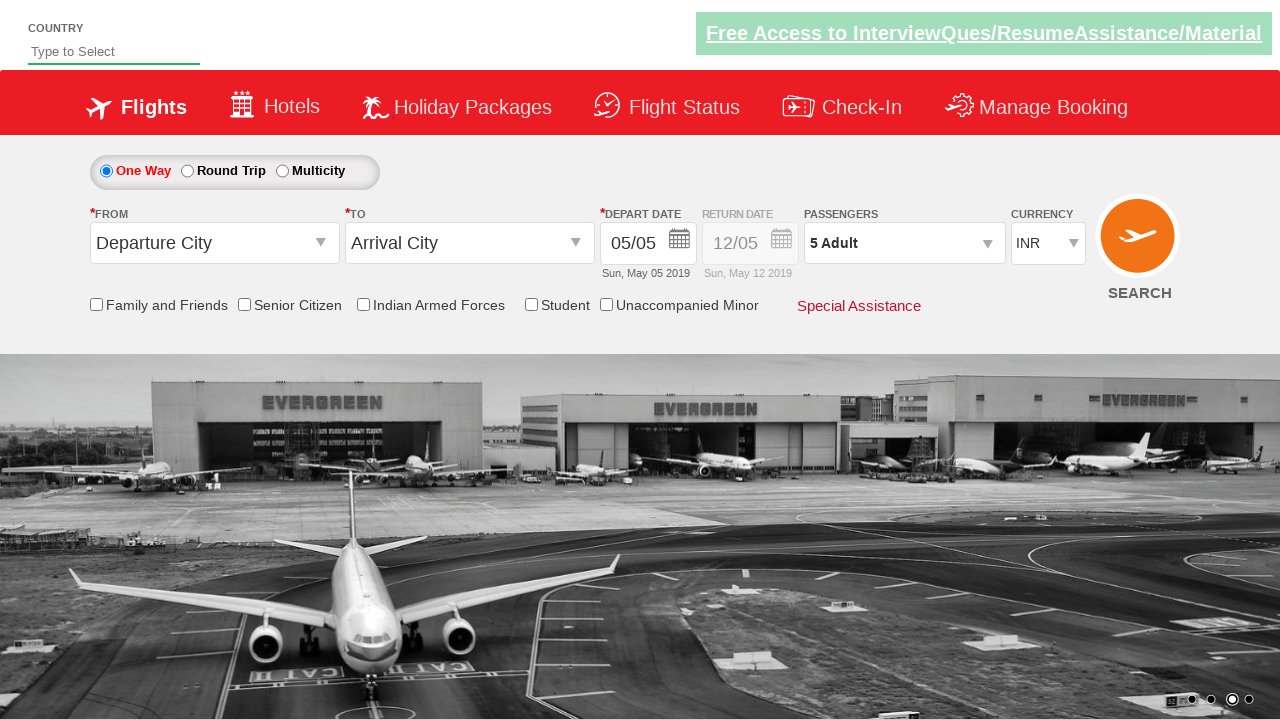

Updated passenger count is displayed in dropdown
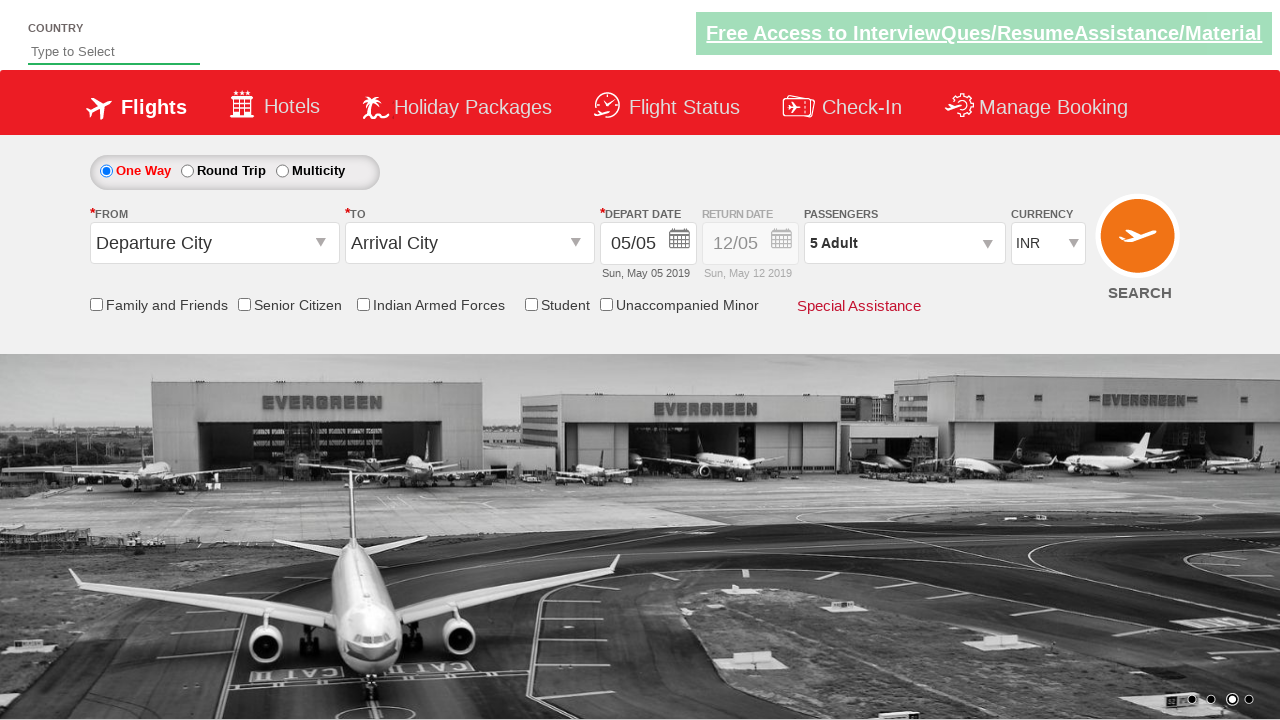

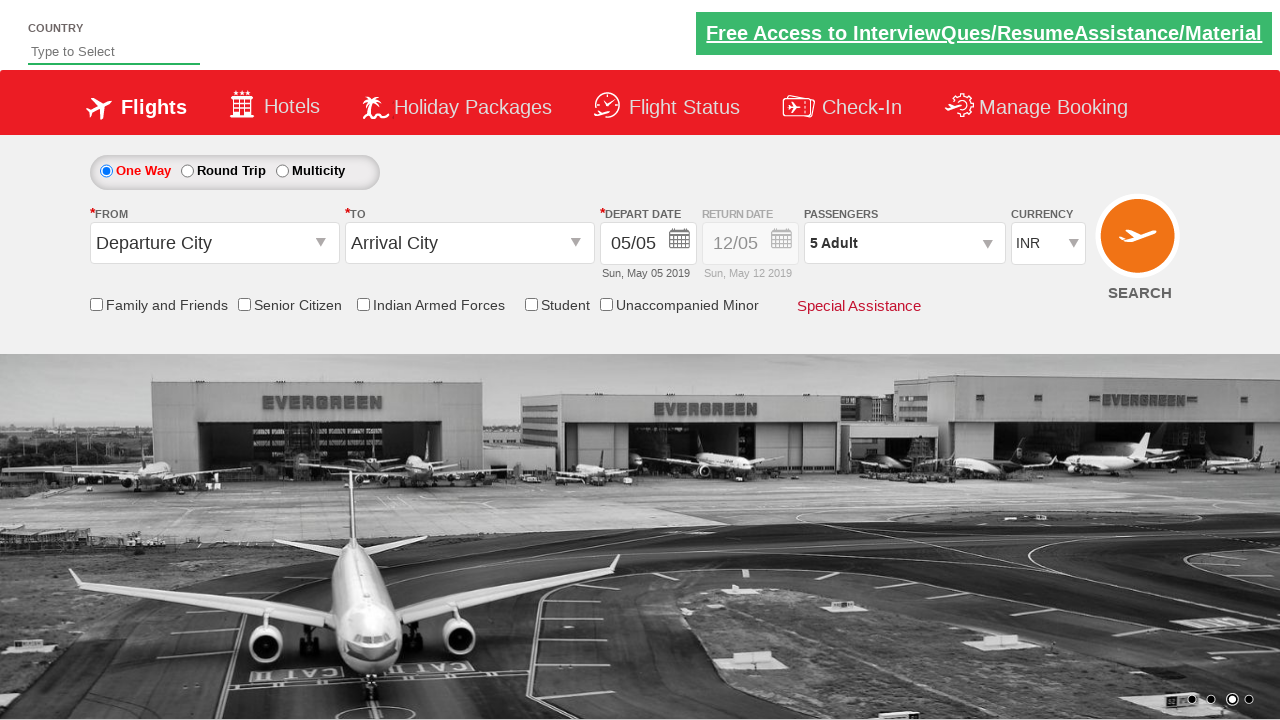